Tests that payment partner logos (Visa, MasterCard, Belkart) are displayed in the online payment section

Starting URL: https://mts.by

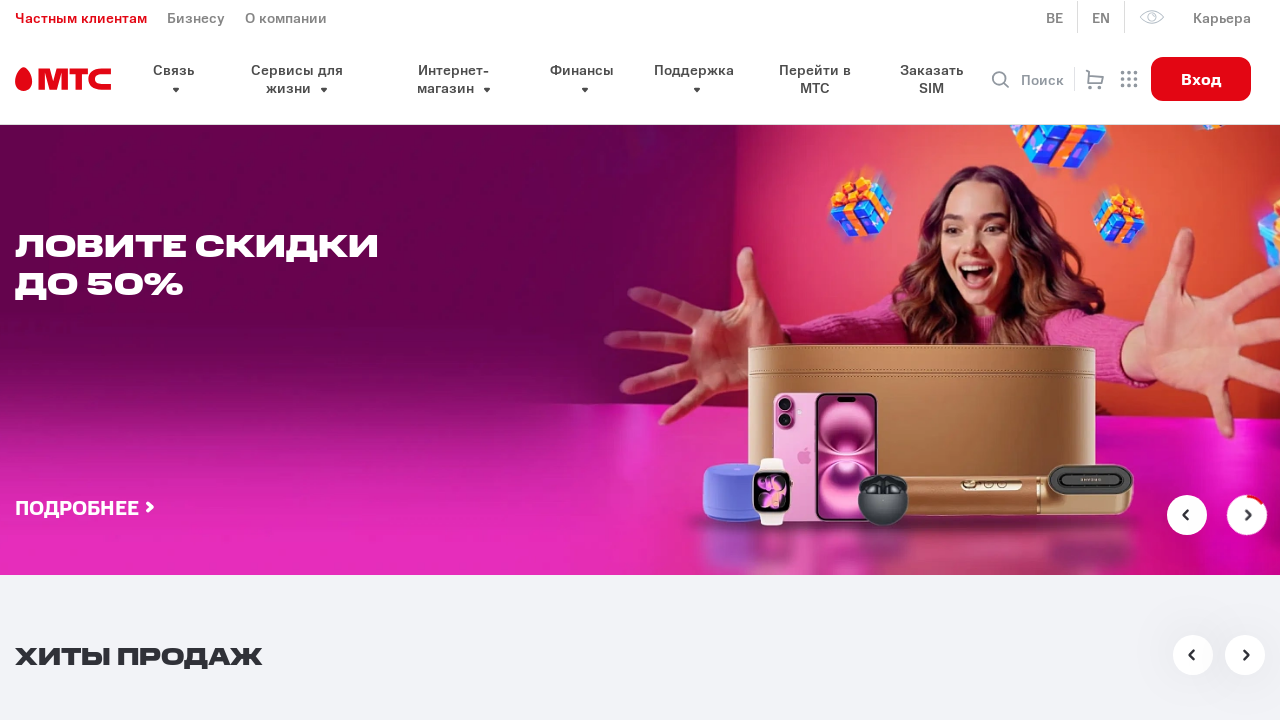

Waited for payment section to load
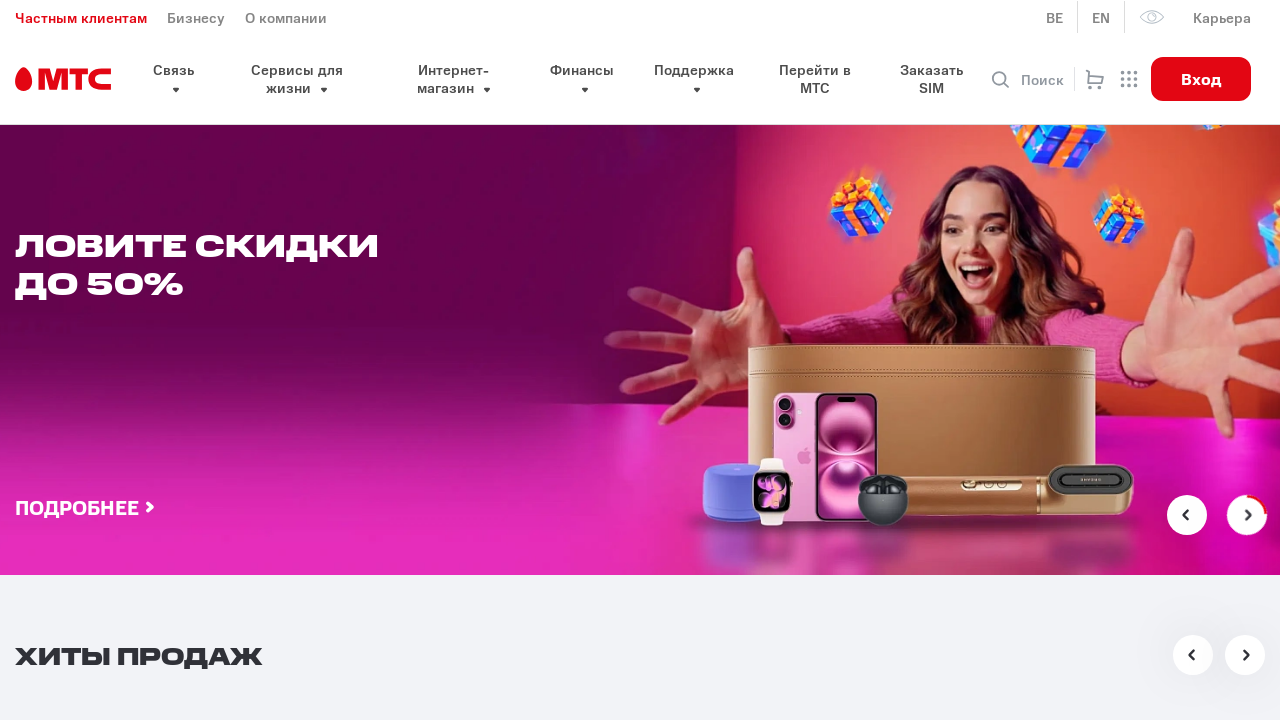

Verified Visa logo is visible
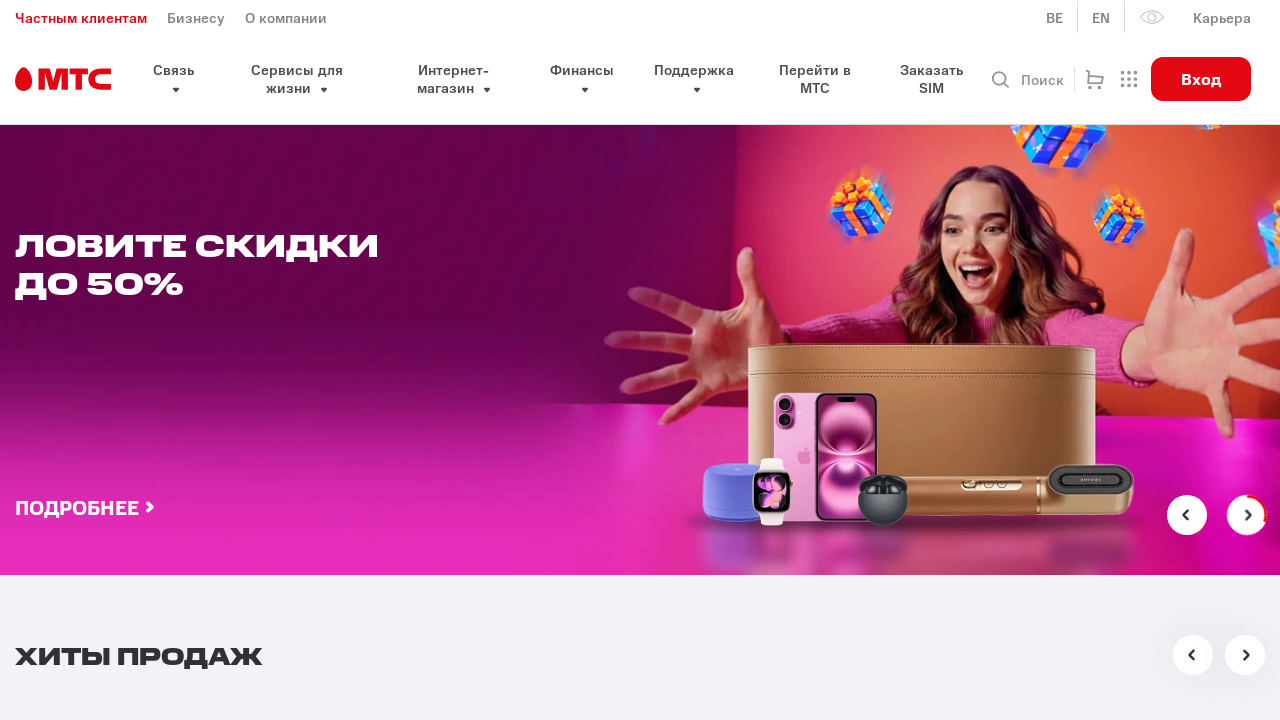

Verified MasterCard logo is visible
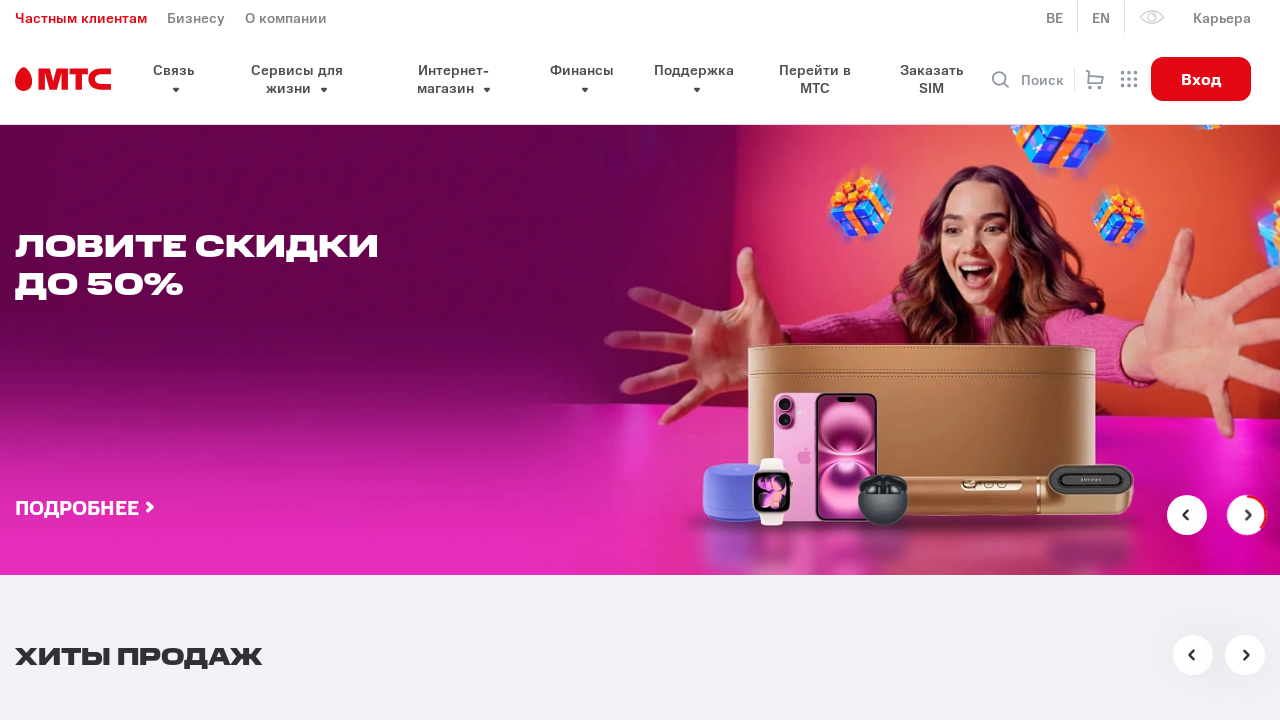

Verified MasterCard Secure Code logo is visible
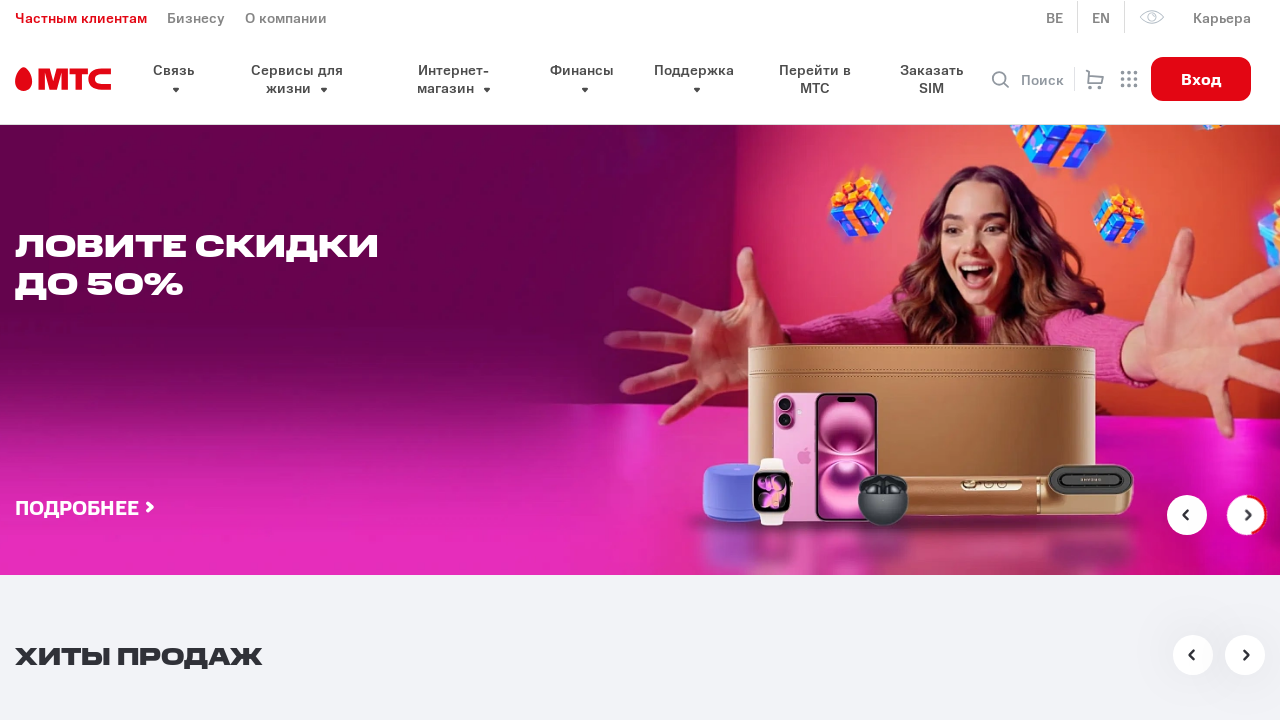

Verified Belkart logo is visible
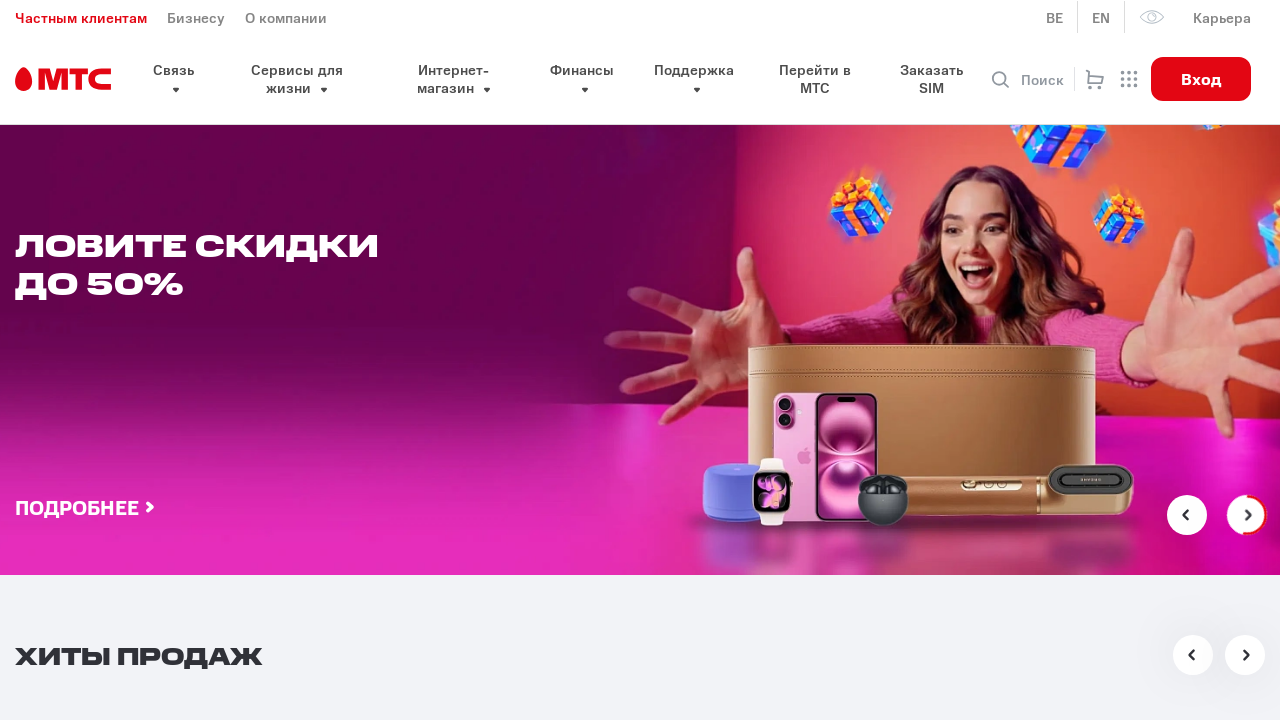

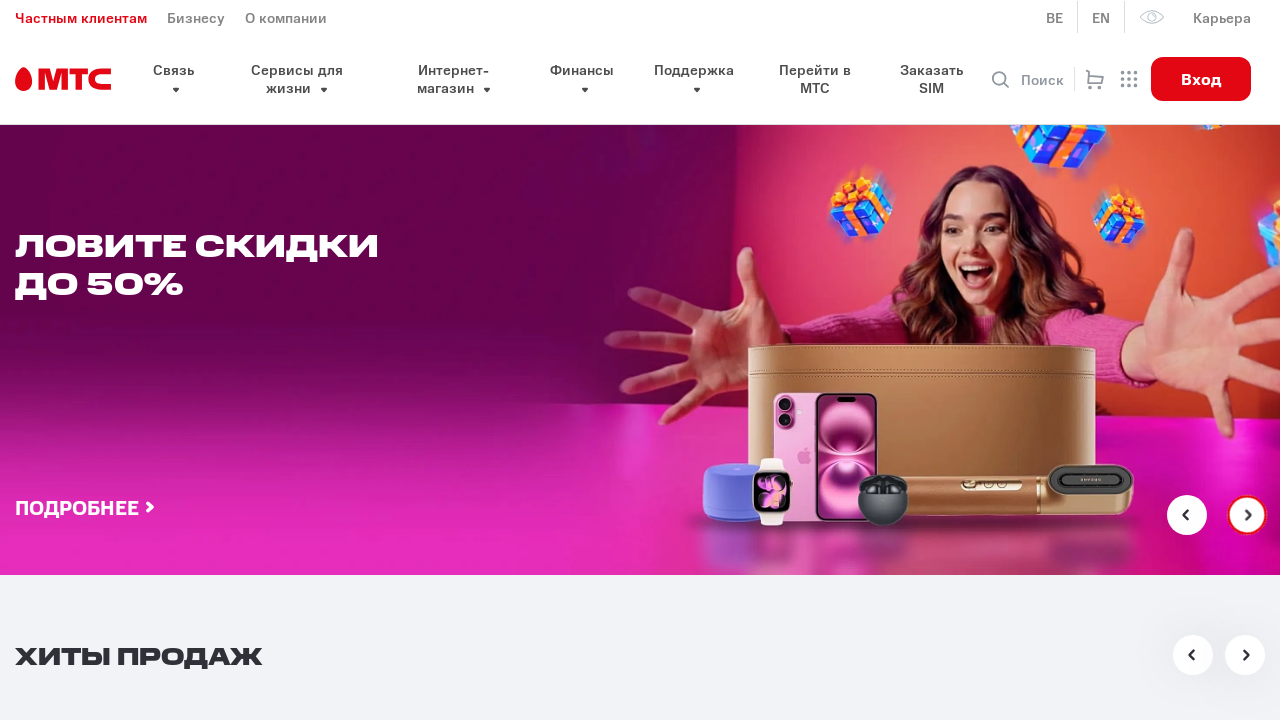